Tests a practice page by counting links, clicking on footer column links to open them in new tabs, and switching between the opened tabs to verify page titles.

Starting URL: http://qaclickacademy.com/practice.php

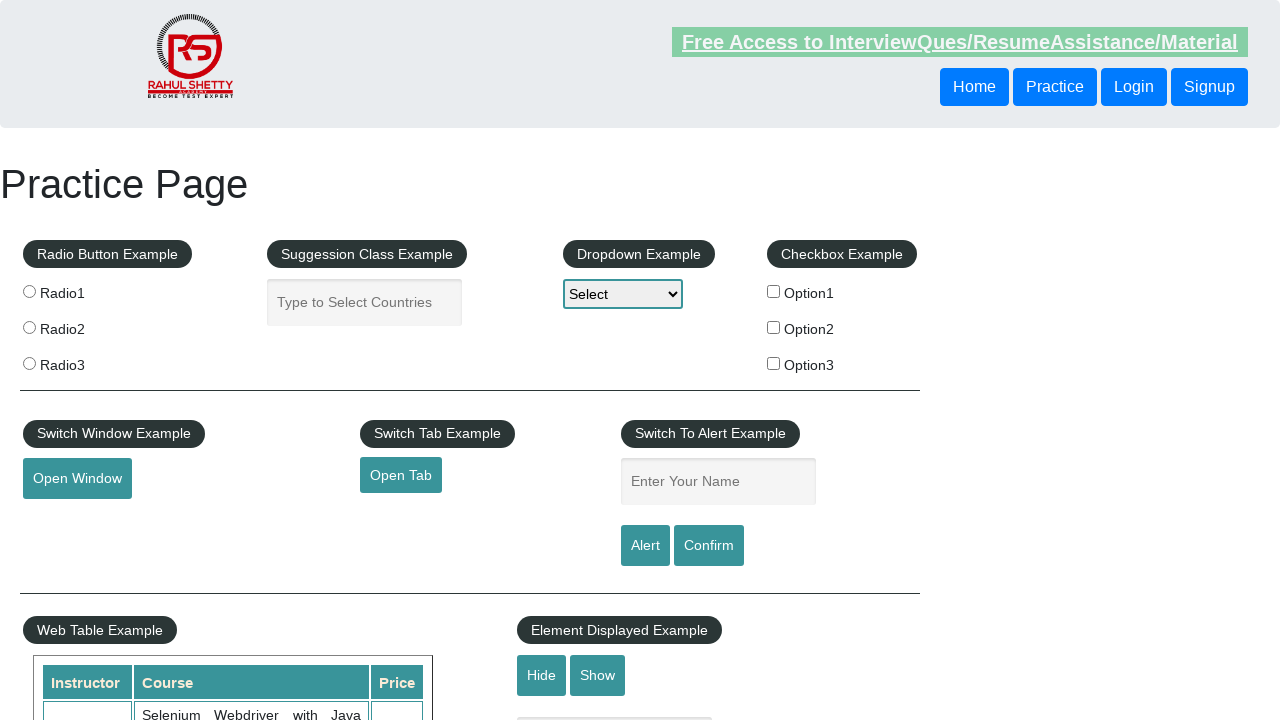

Counted total links on page: 27
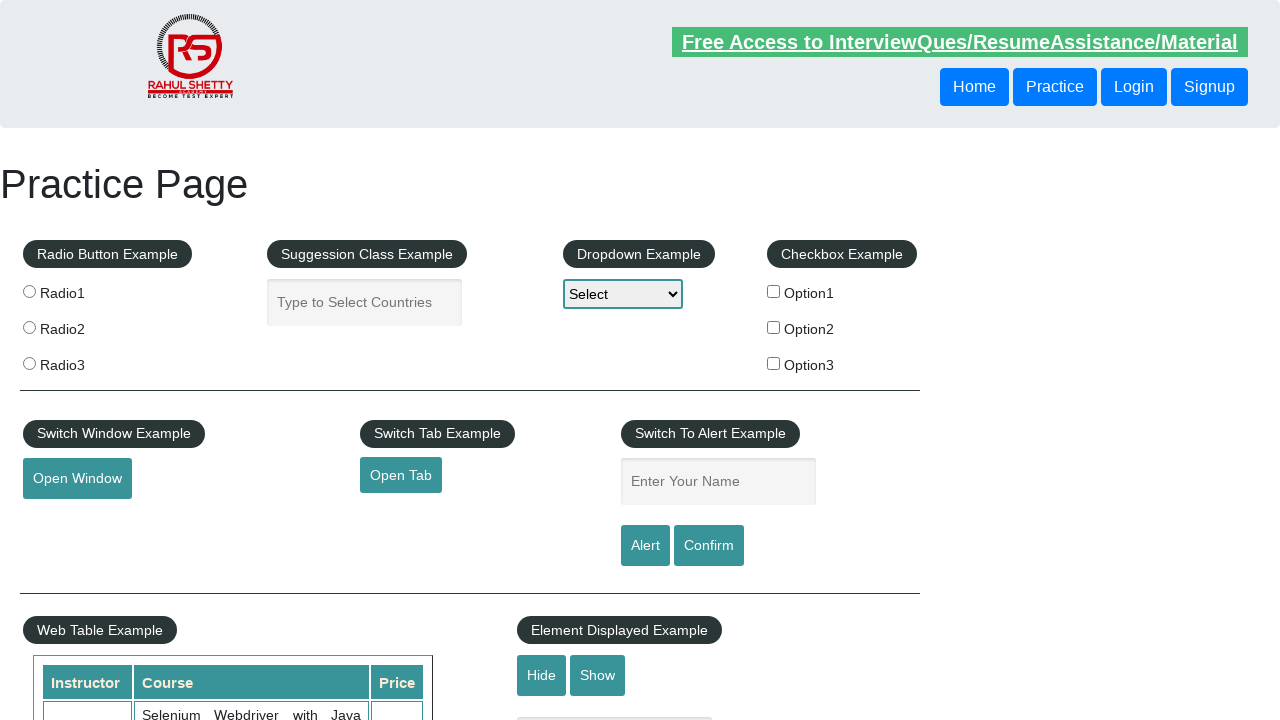

Counted footer section links: 20
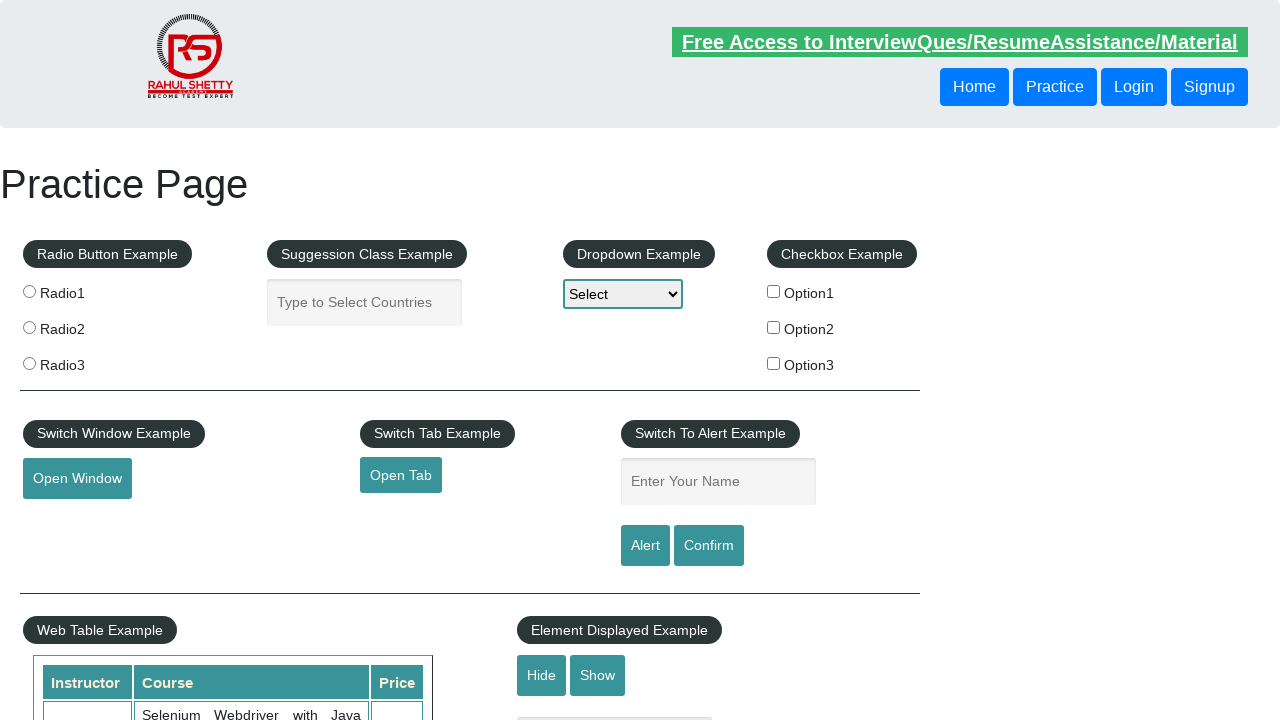

Counted first column links in footer: 5
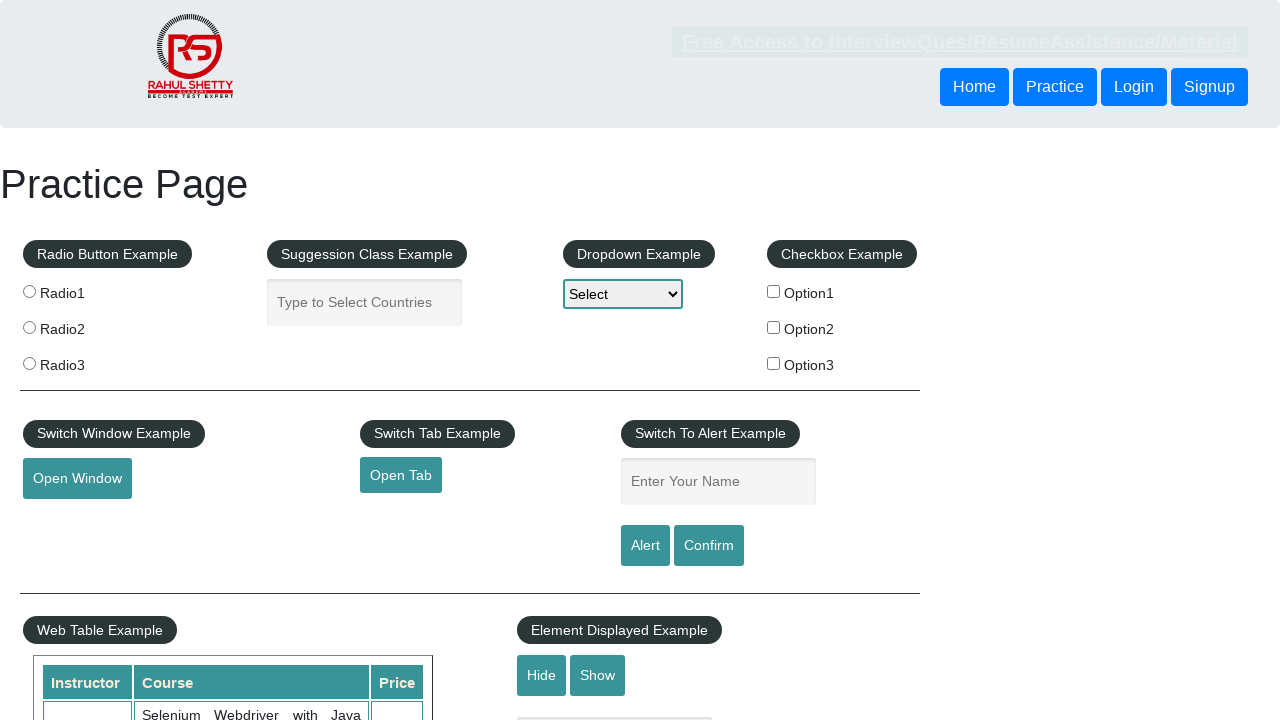

Ctrl+Clicked footer column link 1 to open in new tab at (68, 520) on #gf-BIG table tbody tr td:first-child ul a >> nth=1
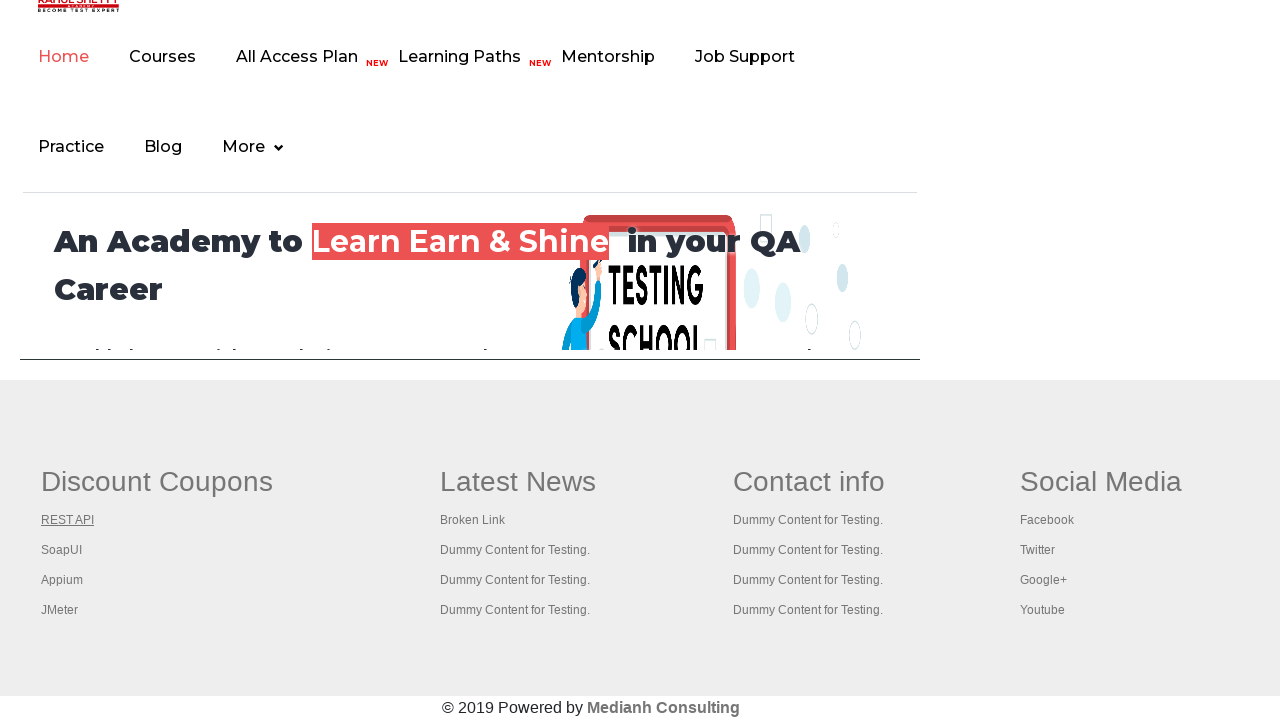

Waited 2 seconds for new tab to load
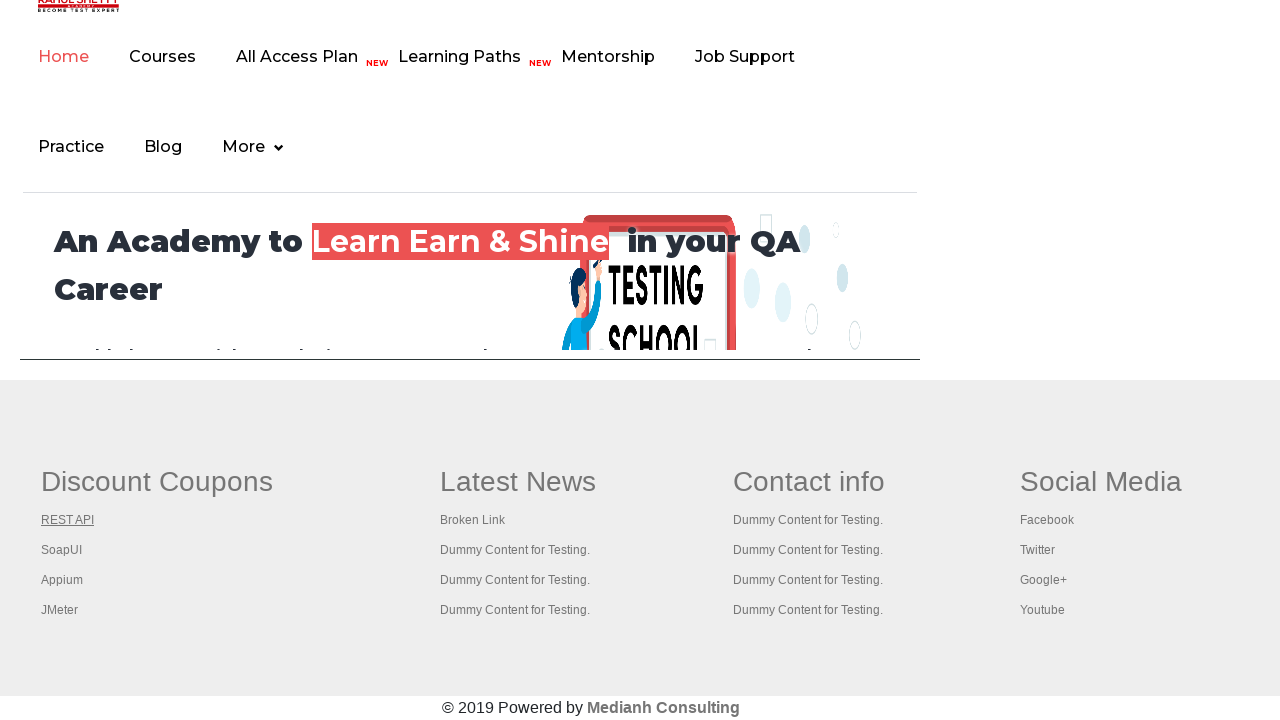

Ctrl+Clicked footer column link 2 to open in new tab at (62, 550) on #gf-BIG table tbody tr td:first-child ul a >> nth=2
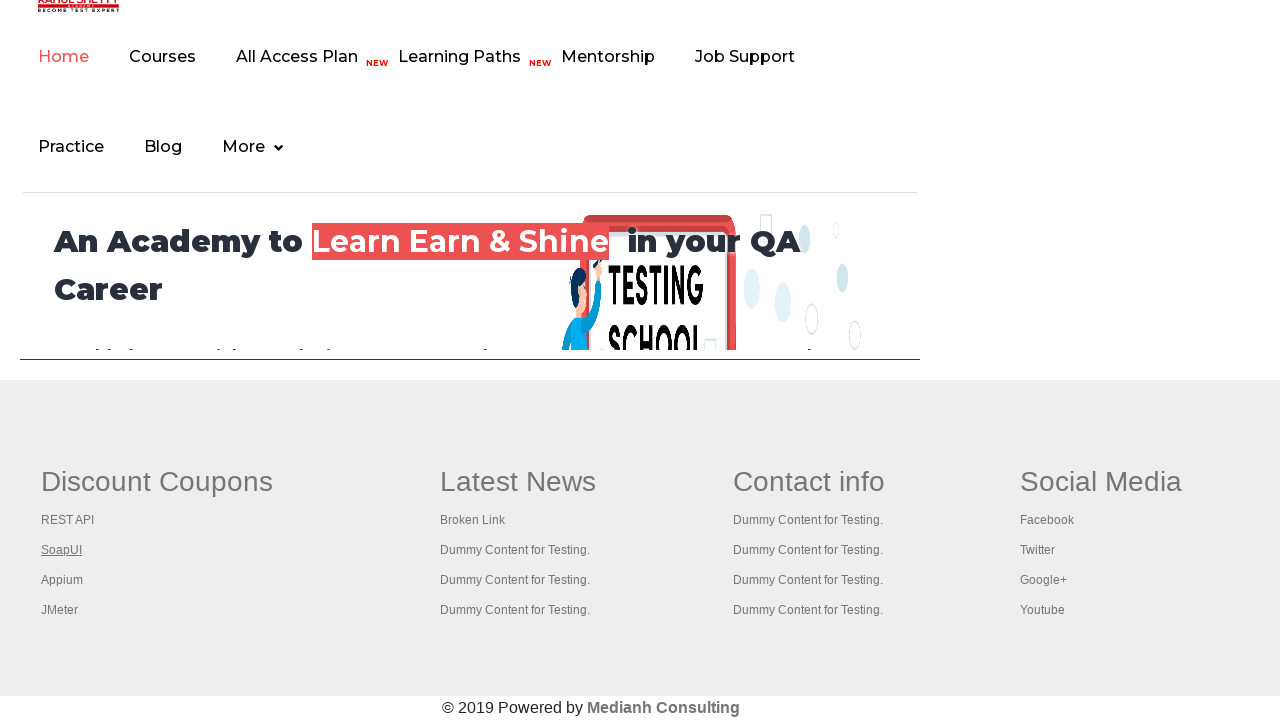

Waited 2 seconds for new tab to load
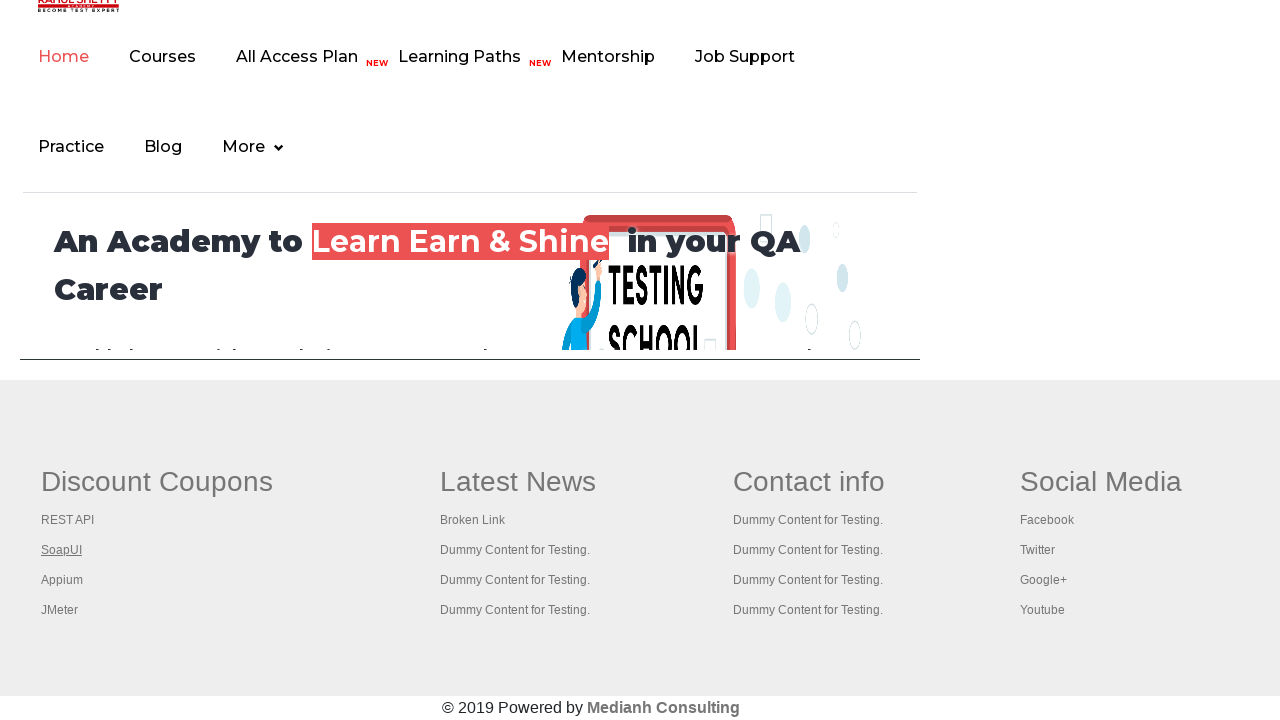

Ctrl+Clicked footer column link 3 to open in new tab at (62, 580) on #gf-BIG table tbody tr td:first-child ul a >> nth=3
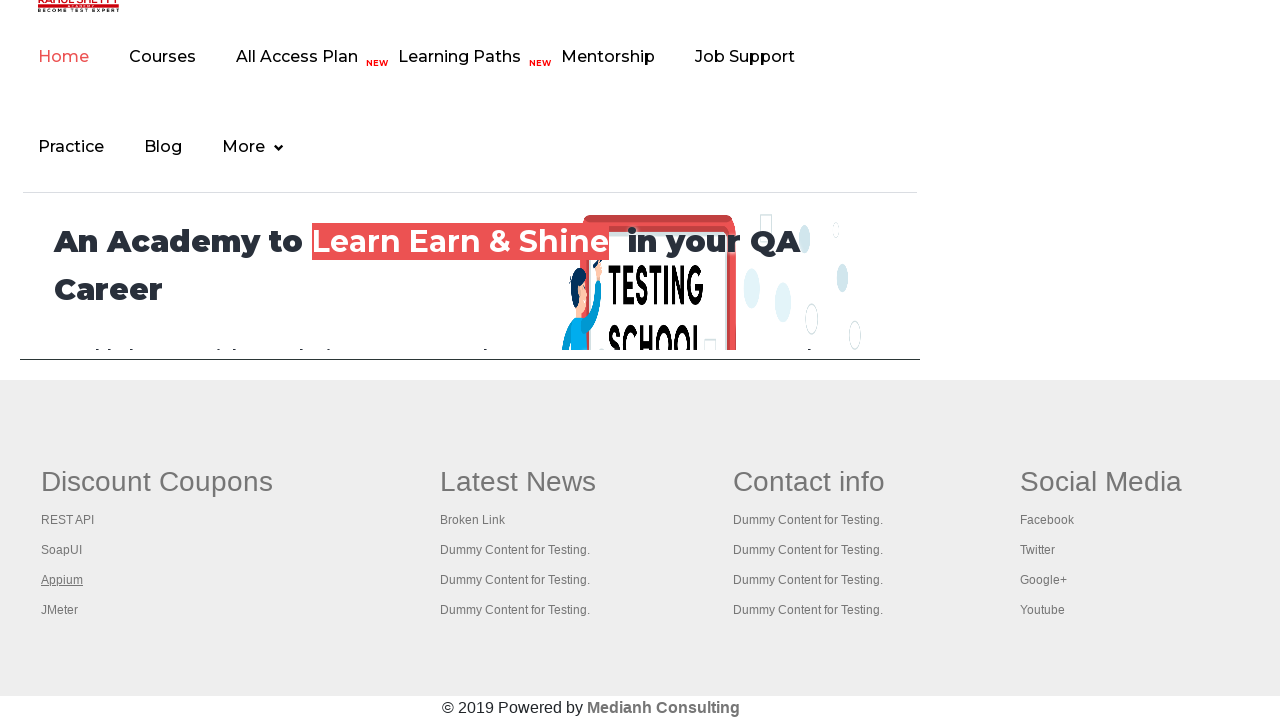

Waited 2 seconds for new tab to load
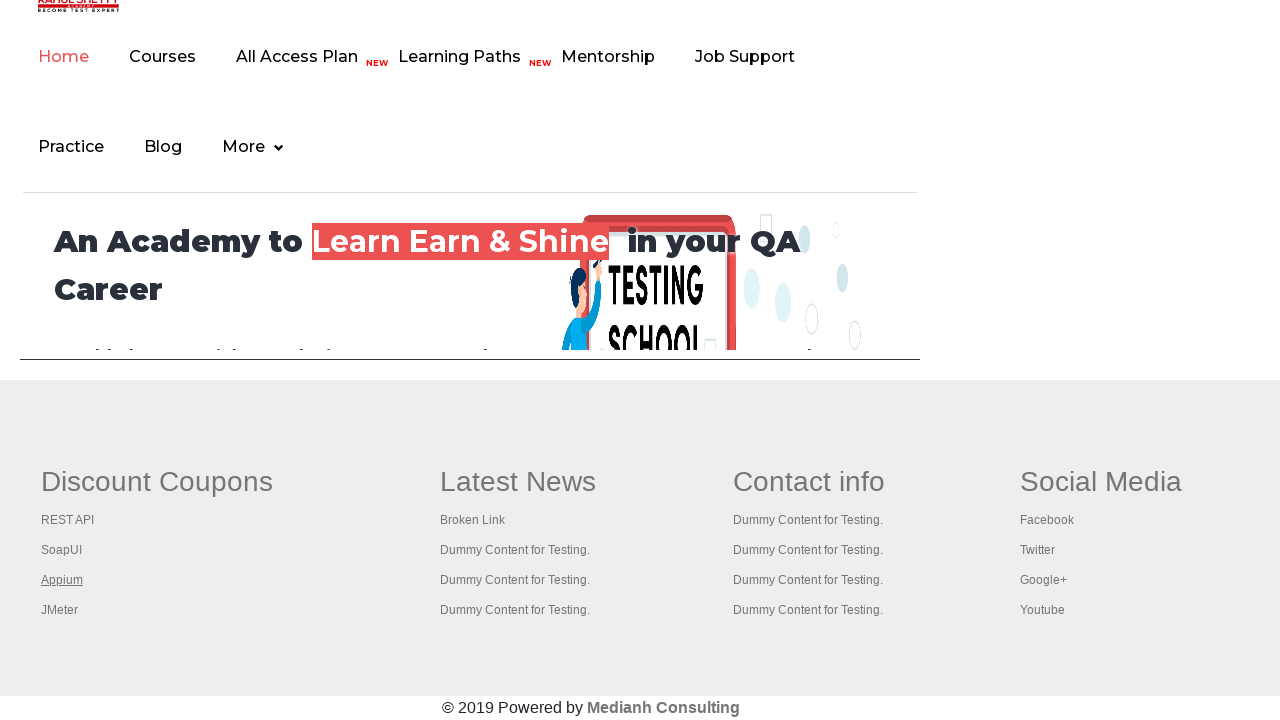

Ctrl+Clicked footer column link 4 to open in new tab at (60, 610) on #gf-BIG table tbody tr td:first-child ul a >> nth=4
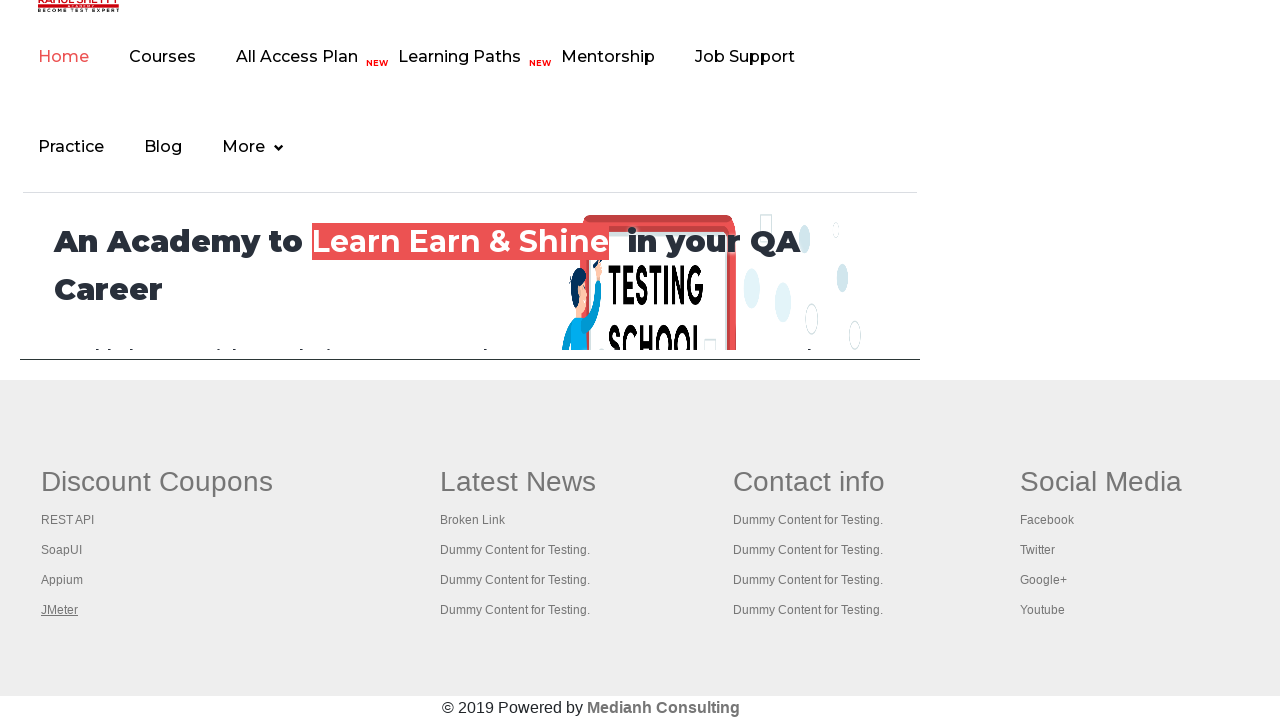

Waited 2 seconds for new tab to load
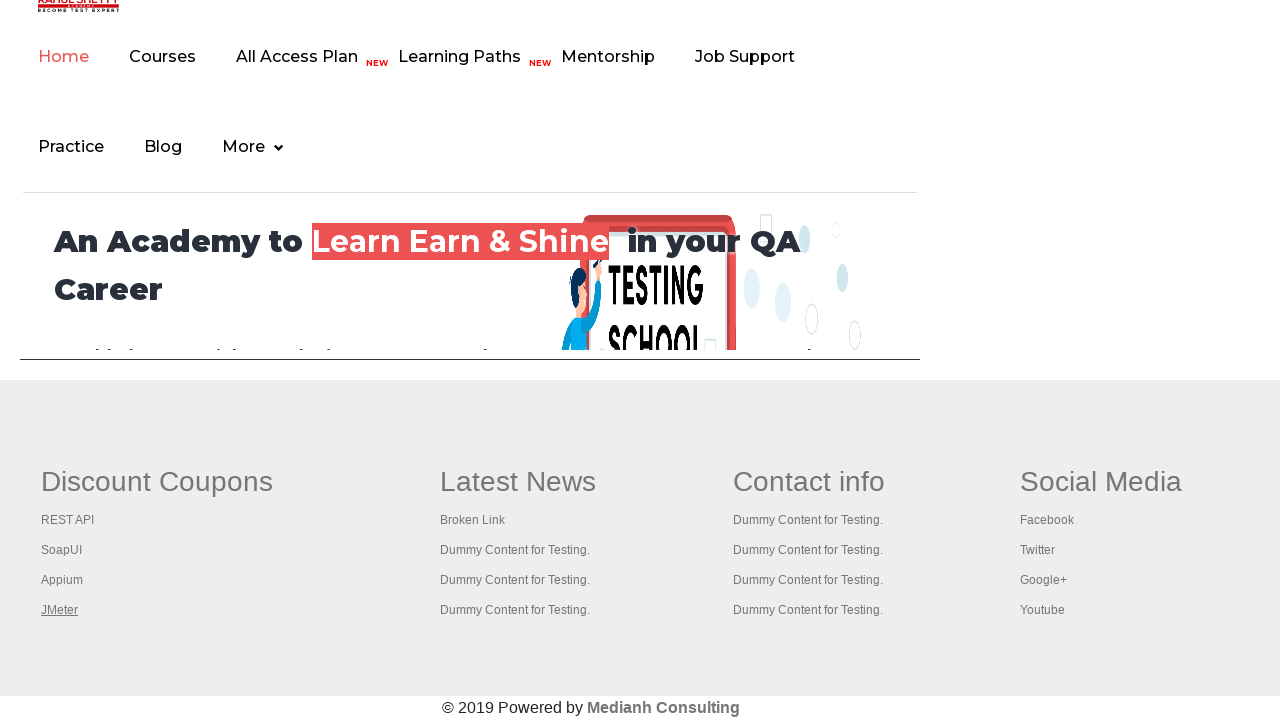

Retrieved all open tabs/pages: 5 total
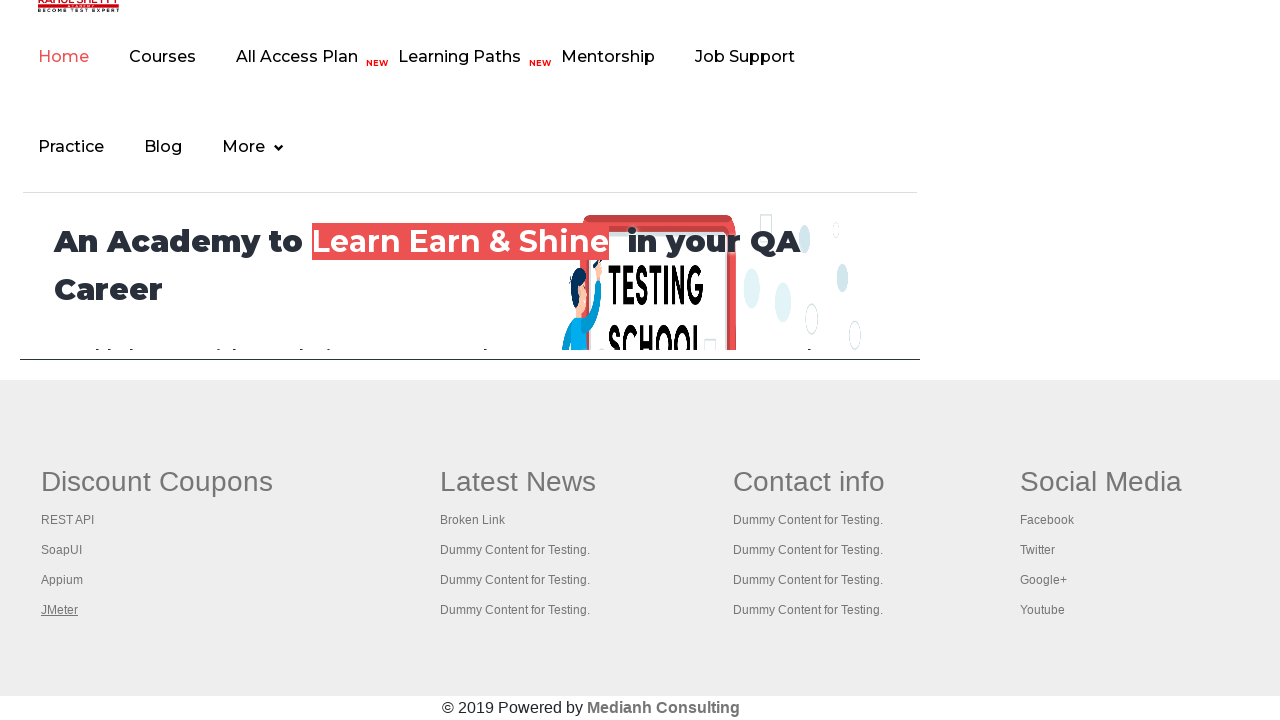

Verified page title: Practice Page
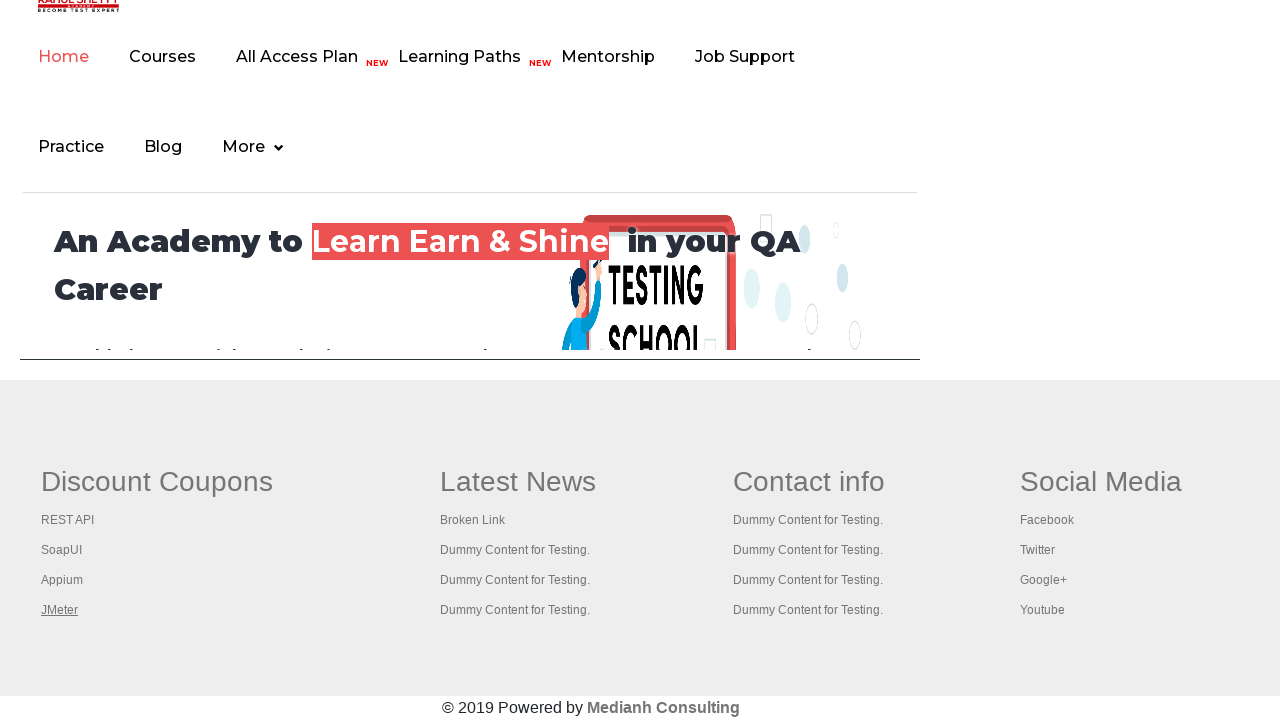

Verified page title: REST API Tutorial
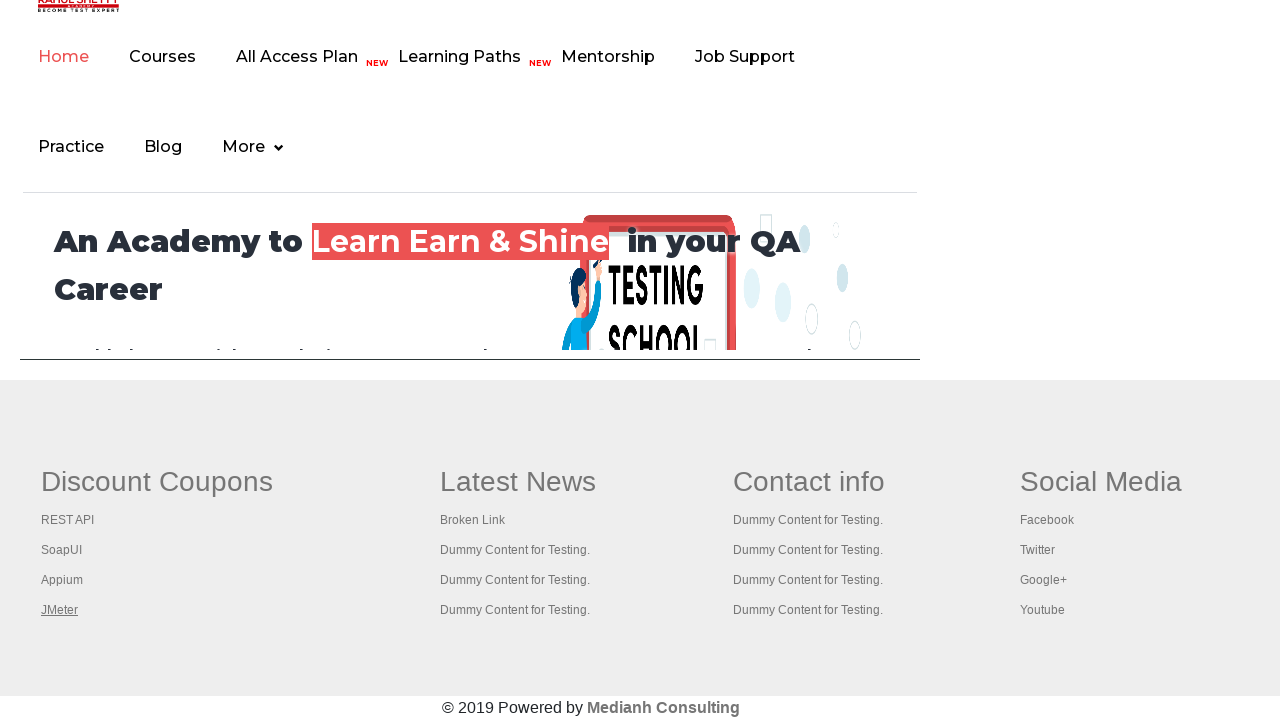

Verified page title: The World’s Most Popular API Testing Tool | SoapUI
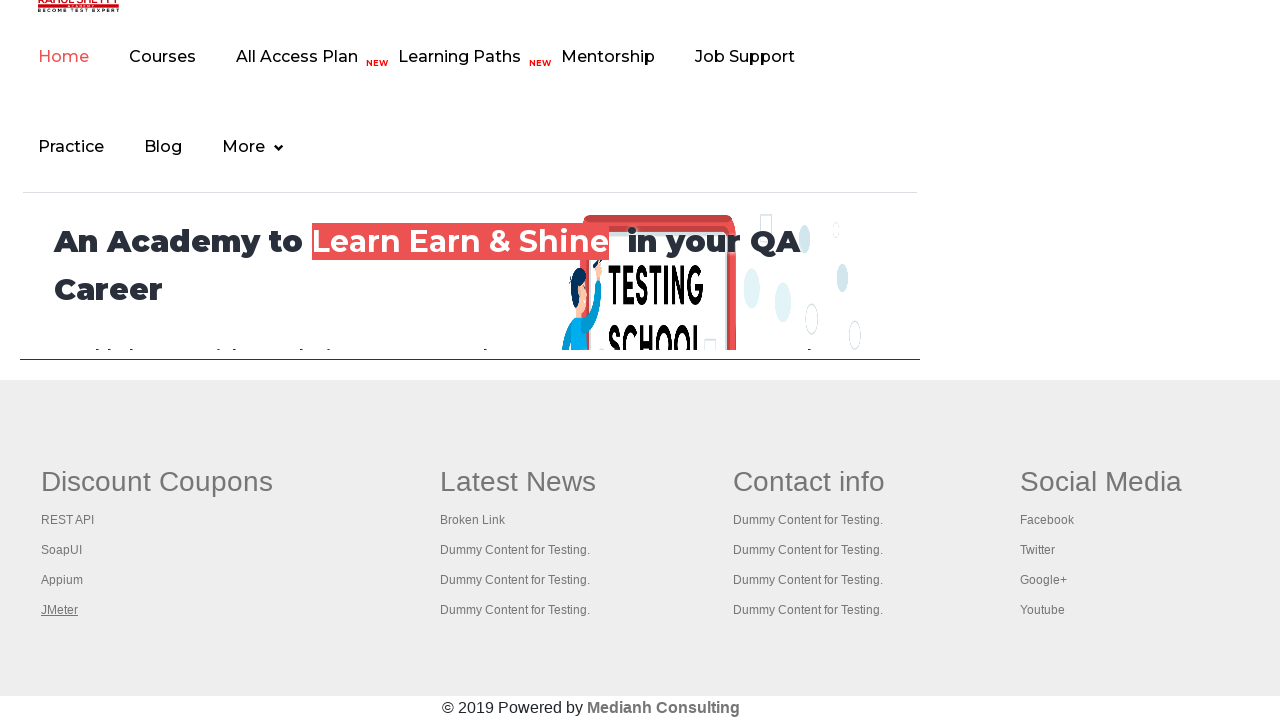

Verified page title: Appium tutorial for Mobile Apps testing | RahulShetty Academy | Rahul
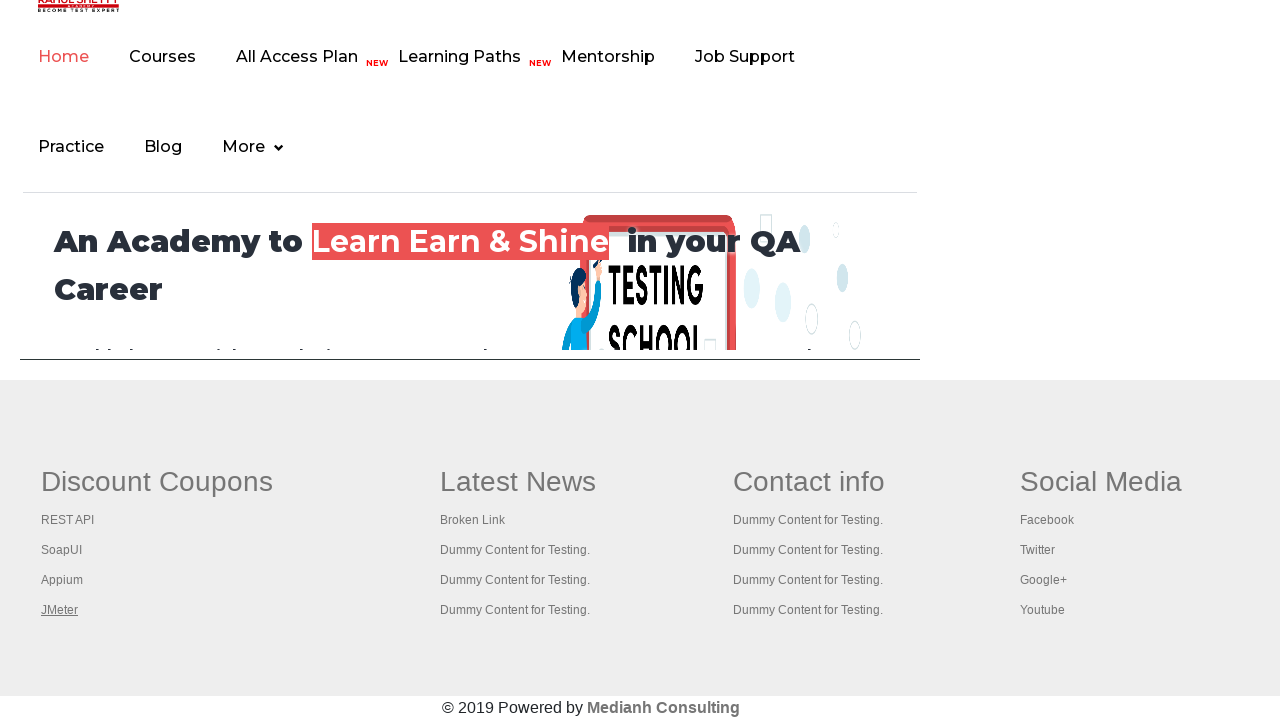

Verified page title: Apache JMeter - Apache JMeter™
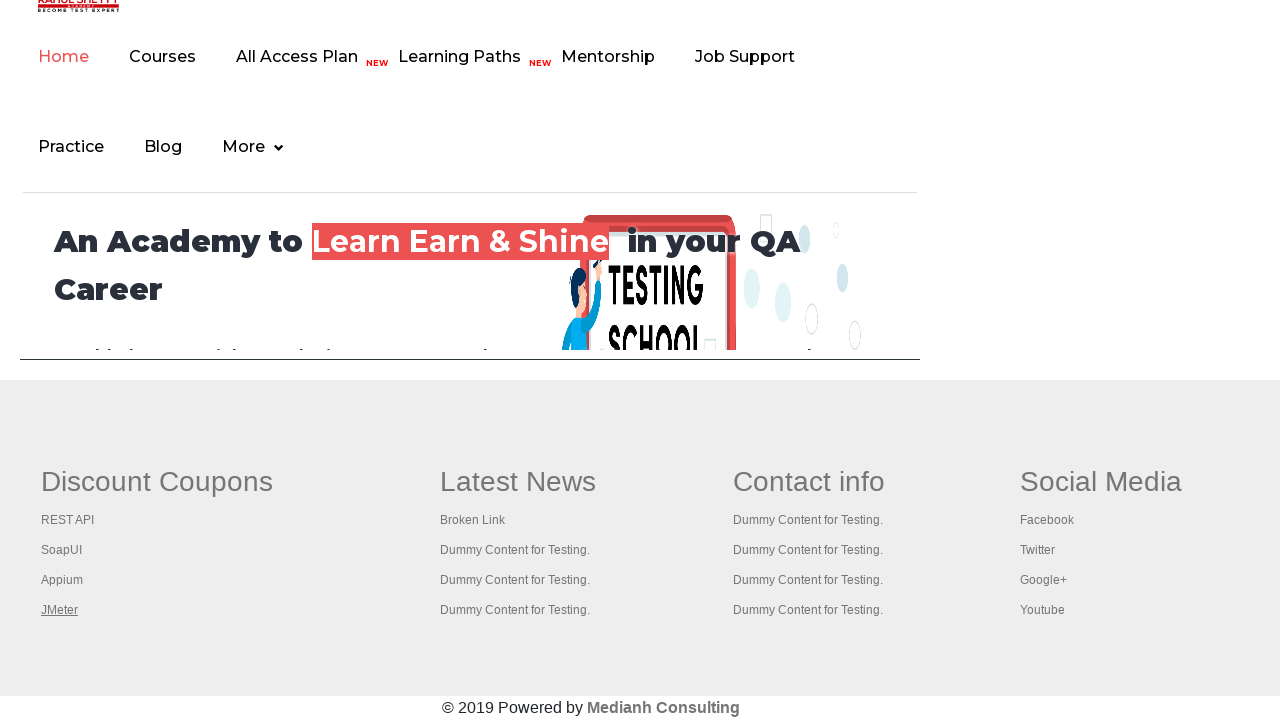

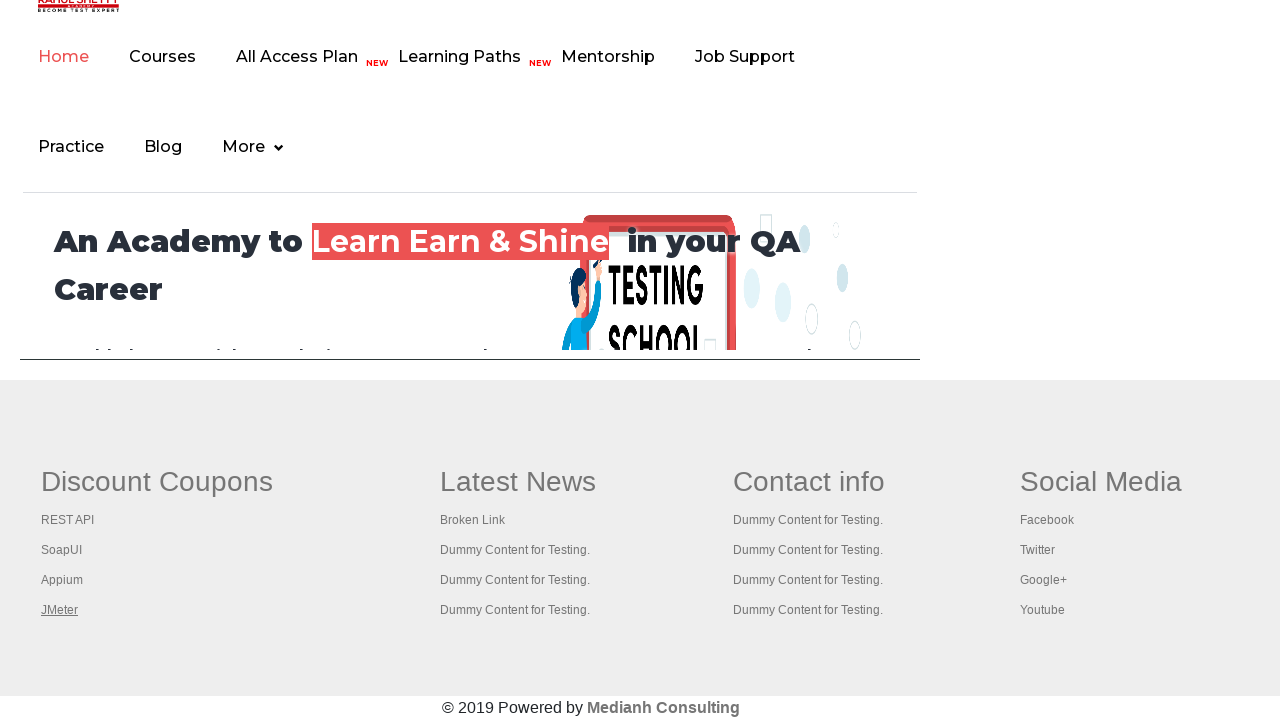